Navigates to TestNG documentation page and clicks on the third link in the table of contents

Starting URL: https://testng.org/

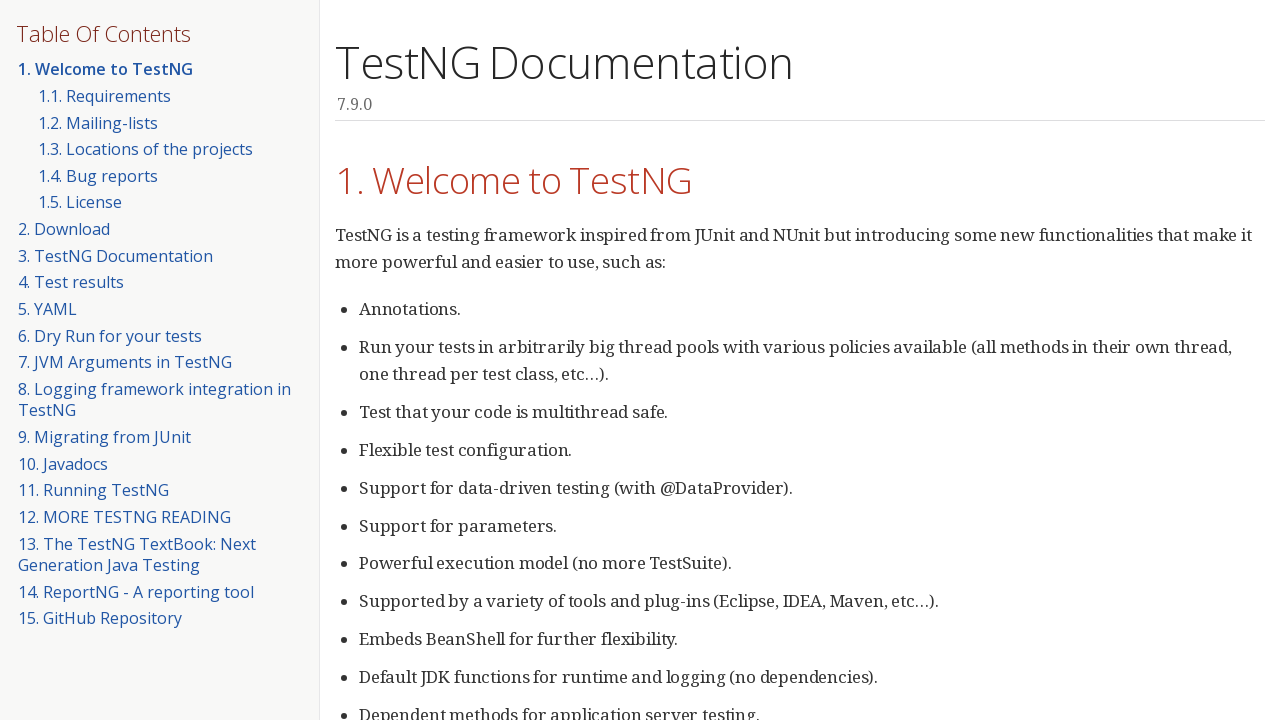

Waited for table of contents to become visible
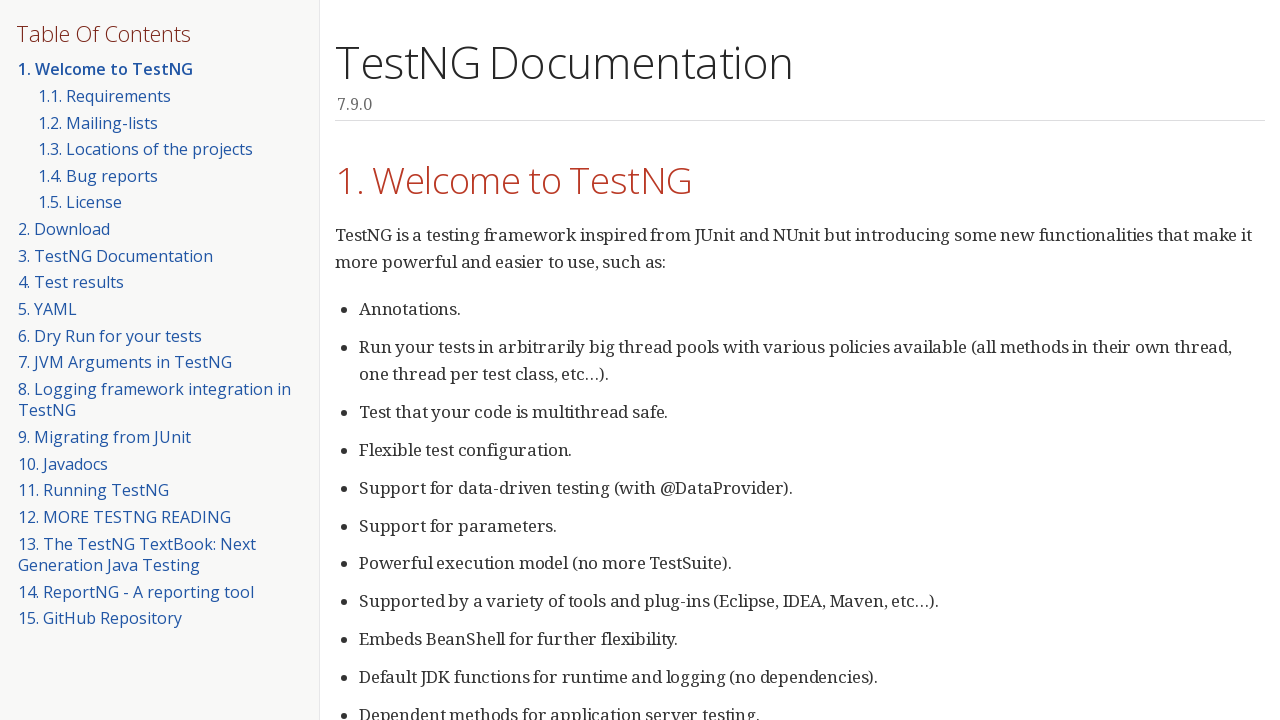

Clicked on the third link in the table of contents at (146, 149) on xpath=//div[@id='toc']//ul//li[3]//a
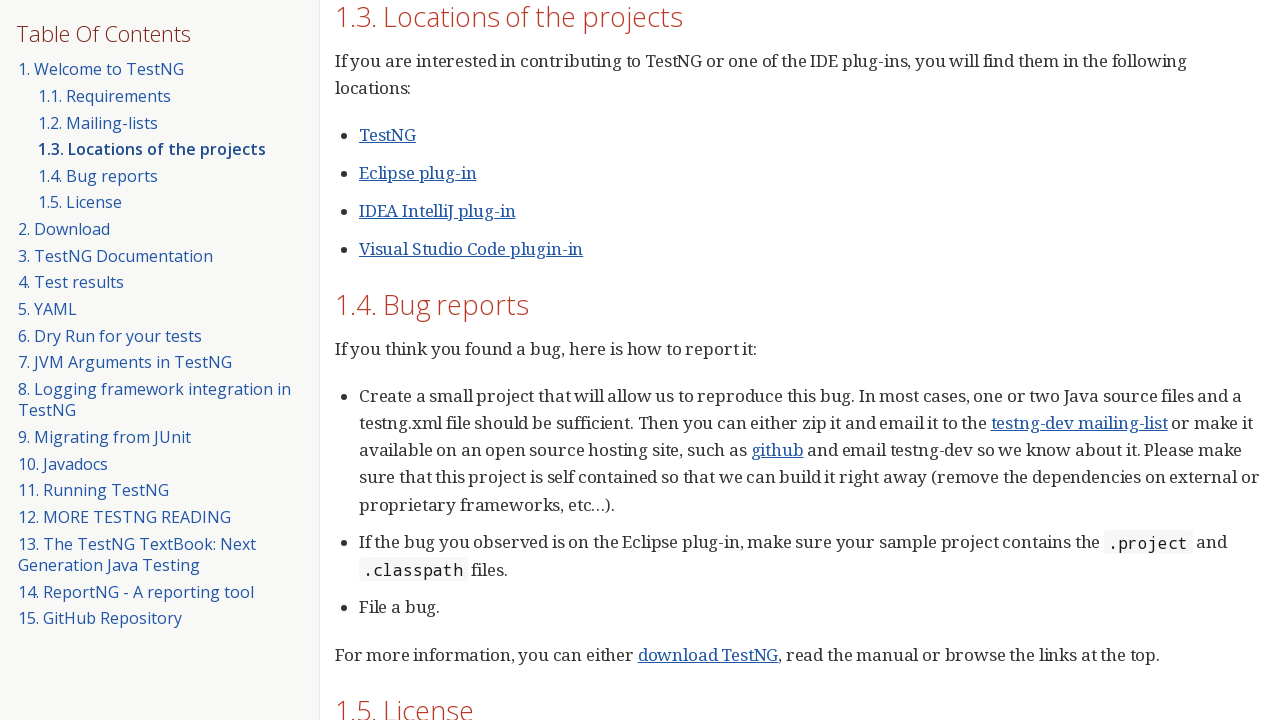

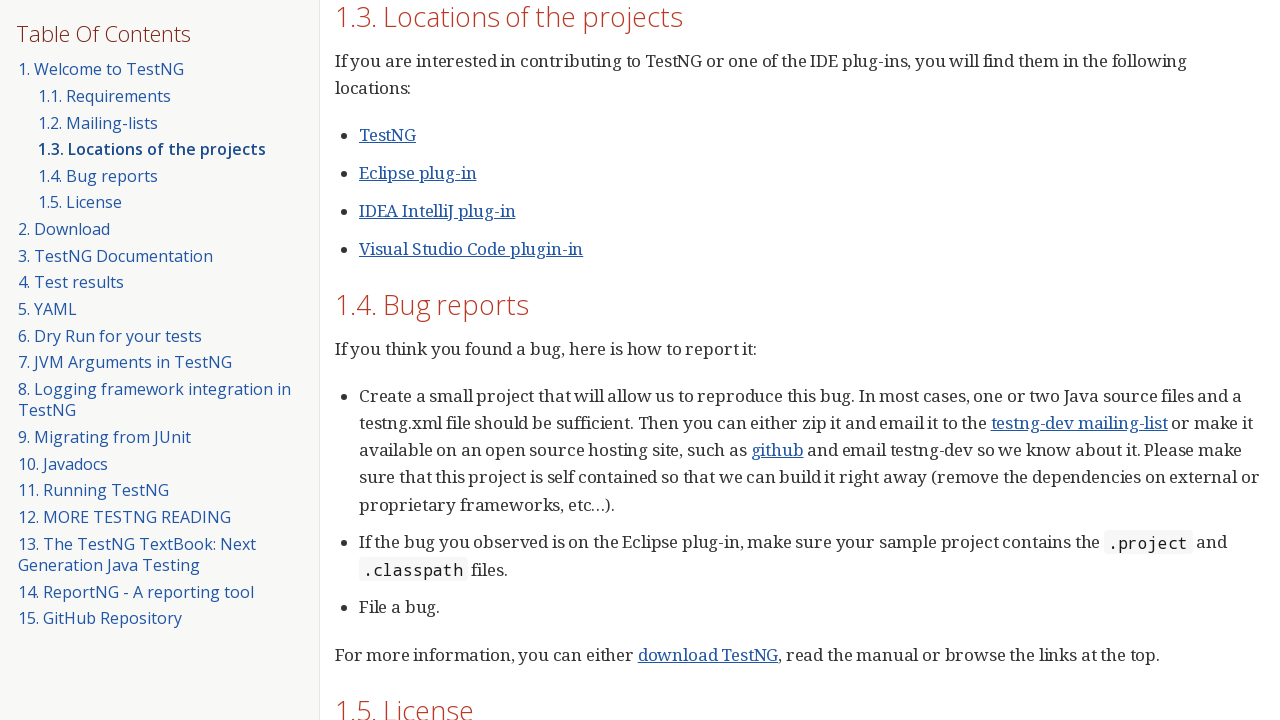